Solves a math captcha by calculating a formula based on a value from the page, then fills the answer and selects required checkboxes and radio buttons before submitting

Starting URL: https://suninjuly.github.io/math.html

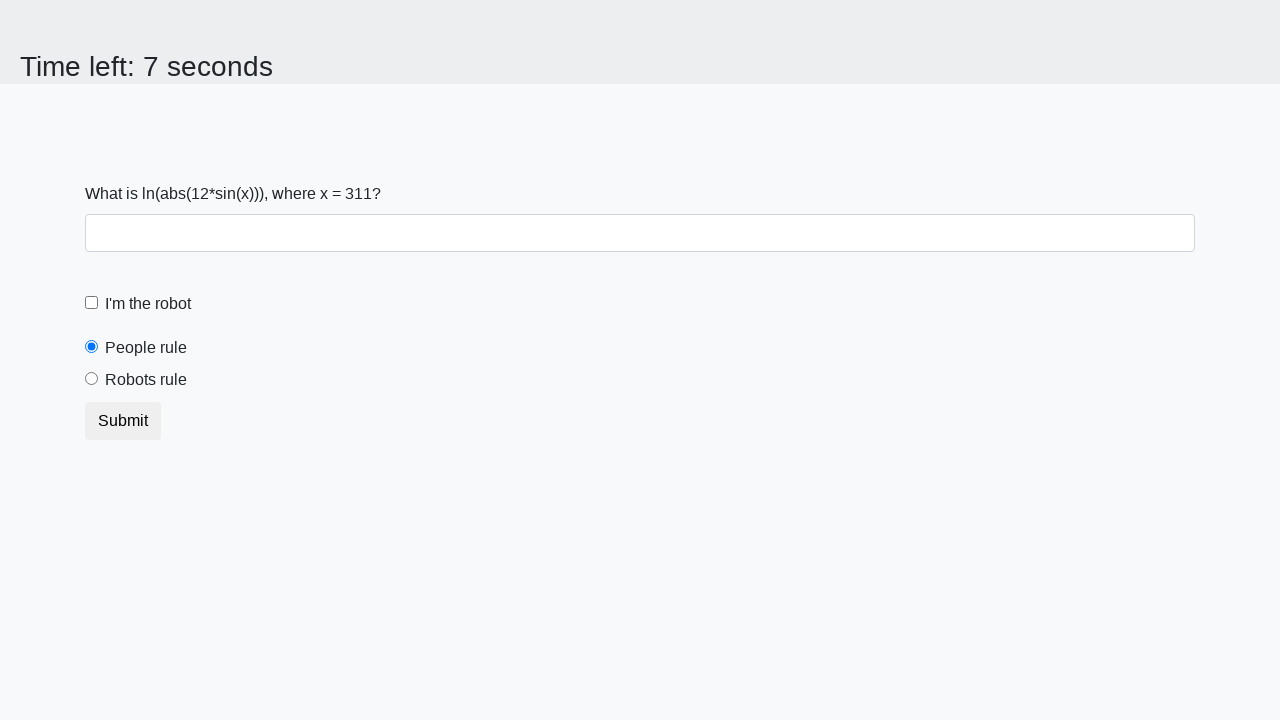

Located the input value element
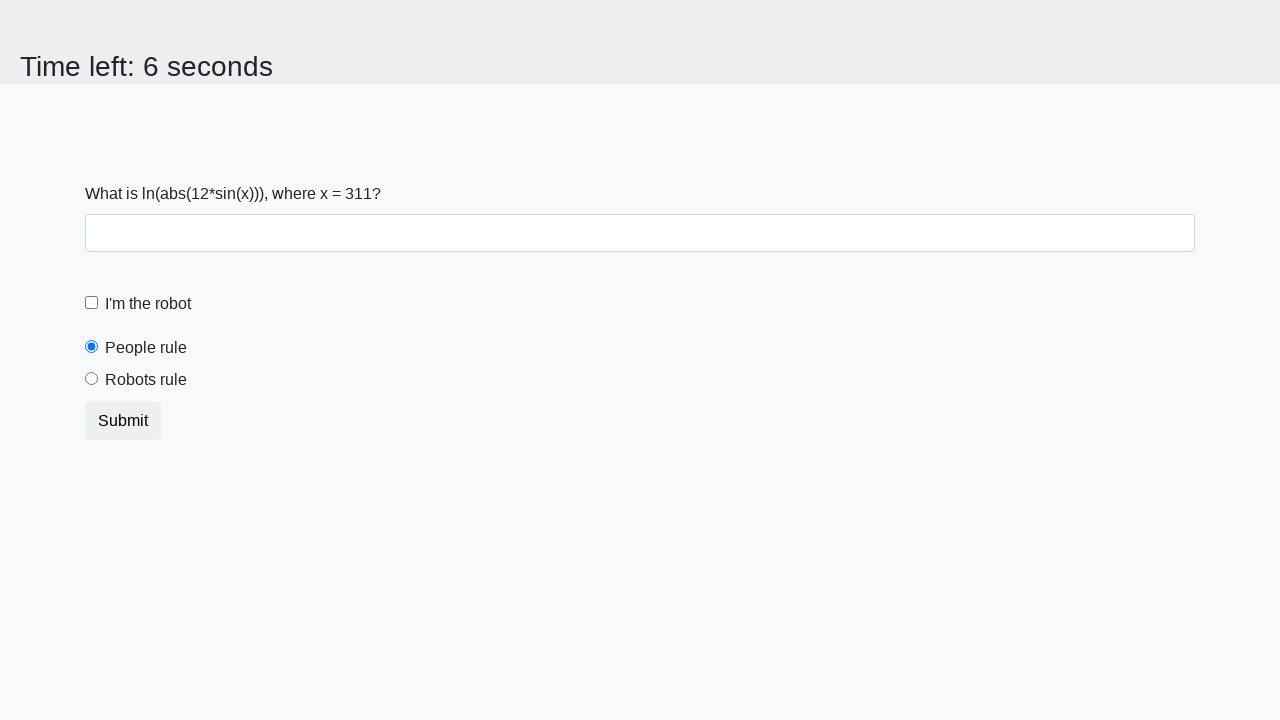

Retrieved the input value from the page
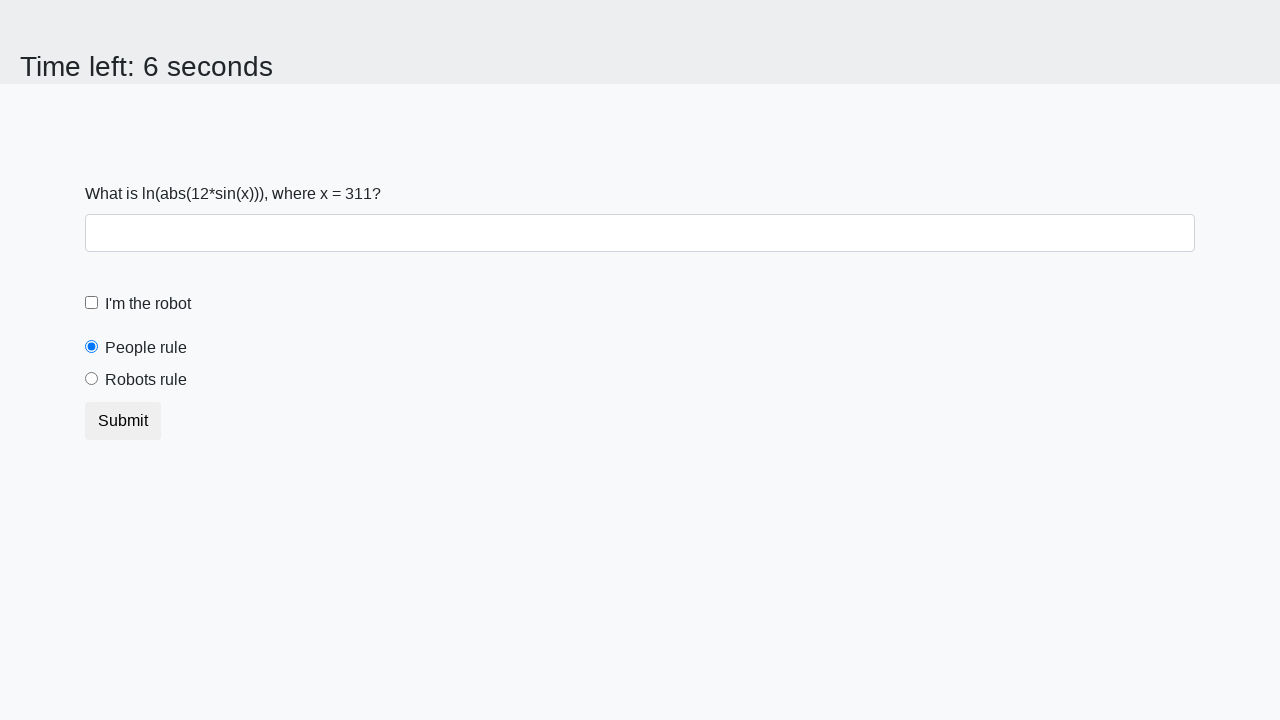

Calculated the math captcha answer: -1.5508793028415606
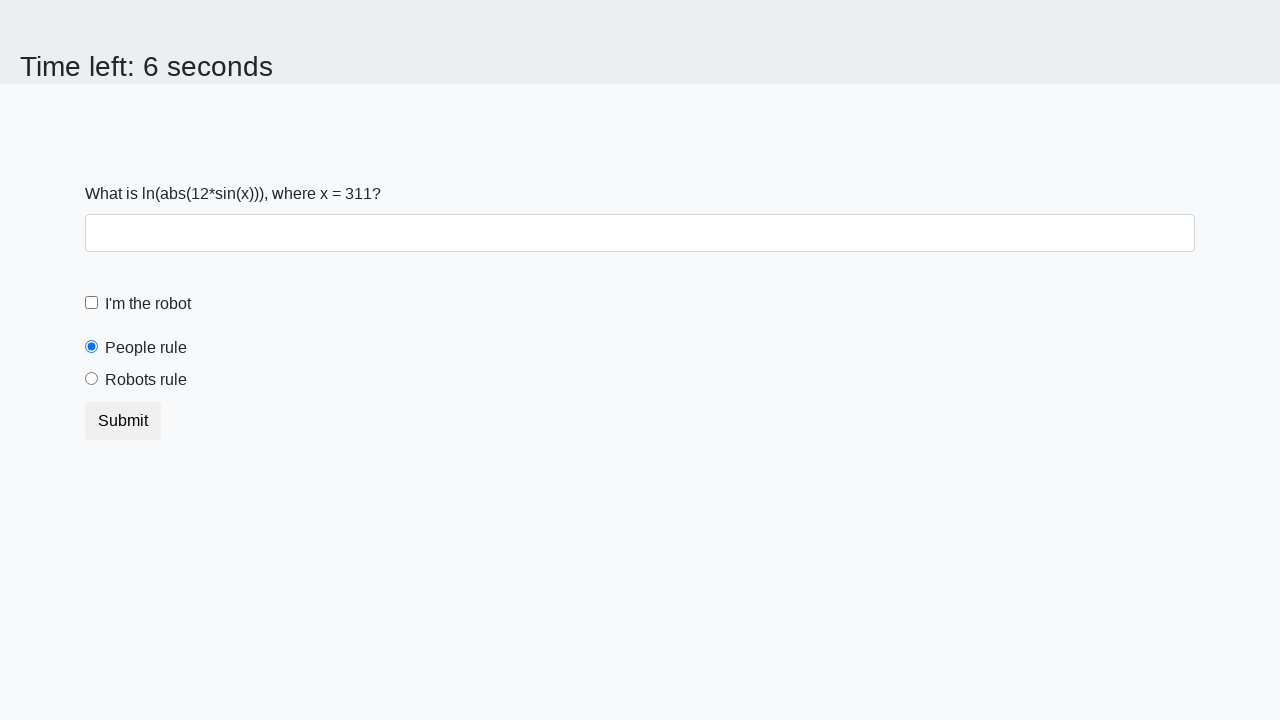

Filled the answer field with the calculated result on #answer
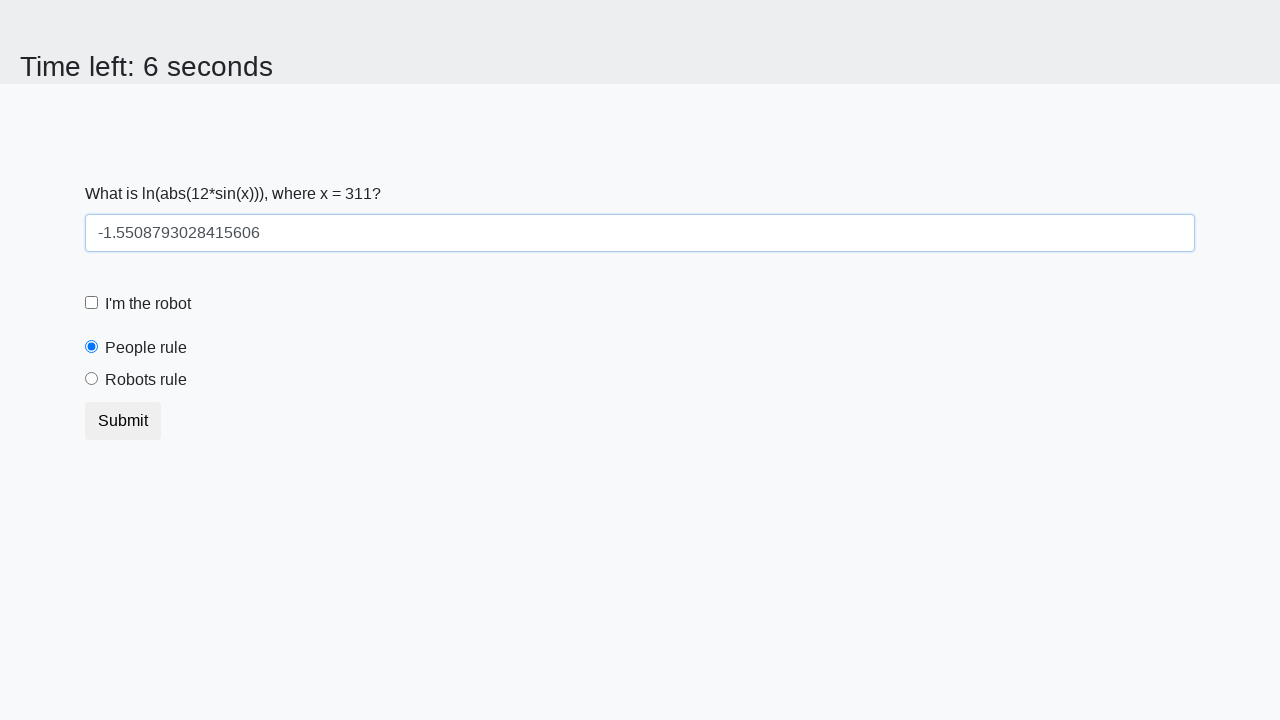

Clicked the robot checkbox at (92, 303) on #robotCheckbox
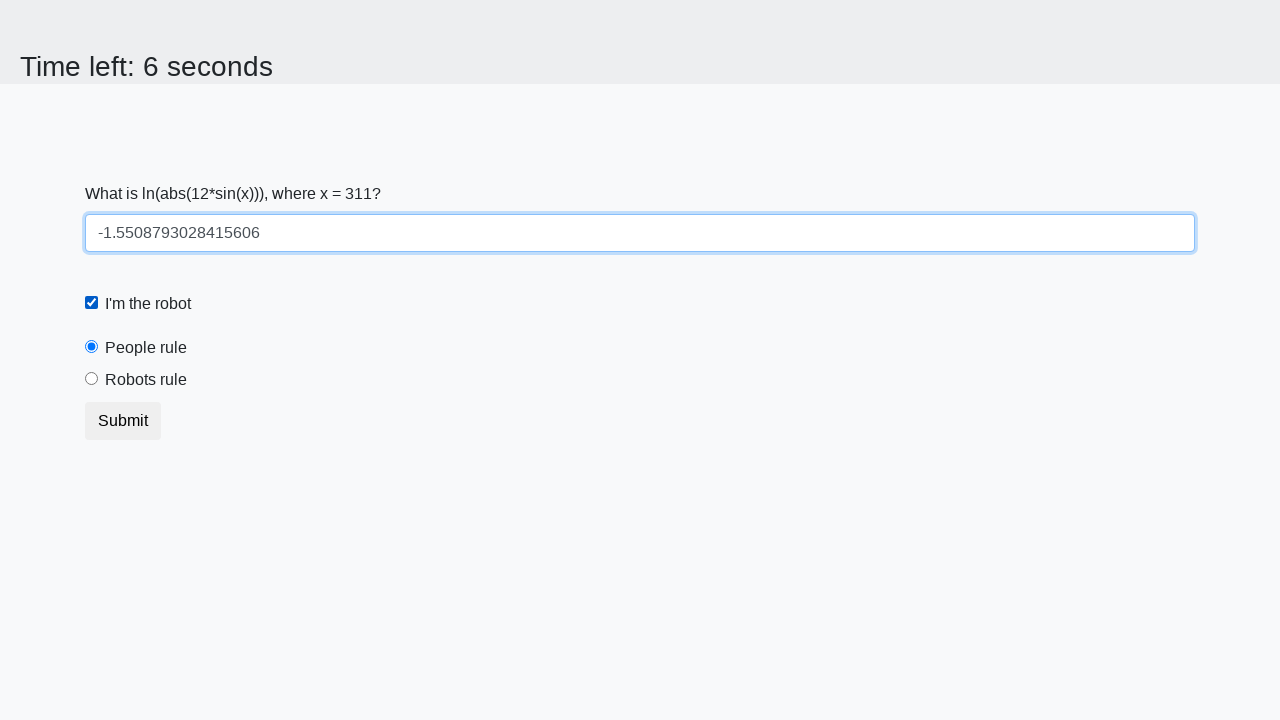

Clicked the robots rule radio button at (92, 379) on #robotsRule
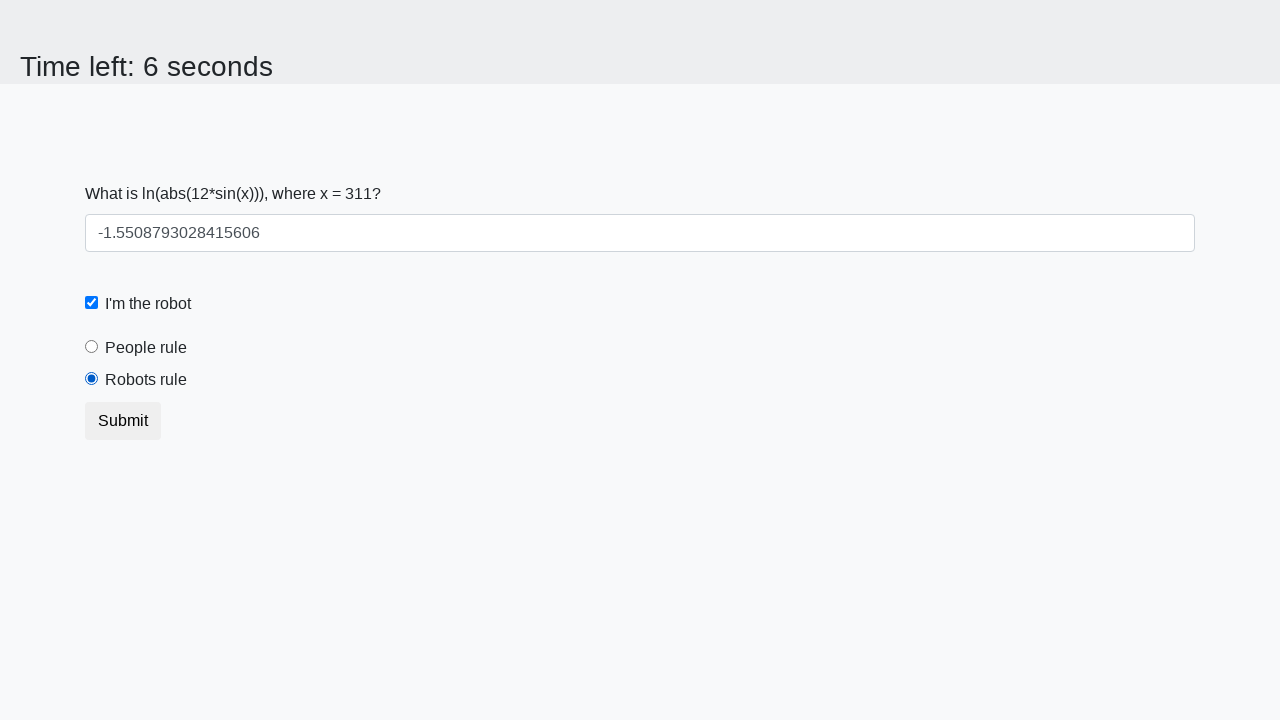

Clicked the submit button to submit the form at (123, 421) on .btn.btn-default
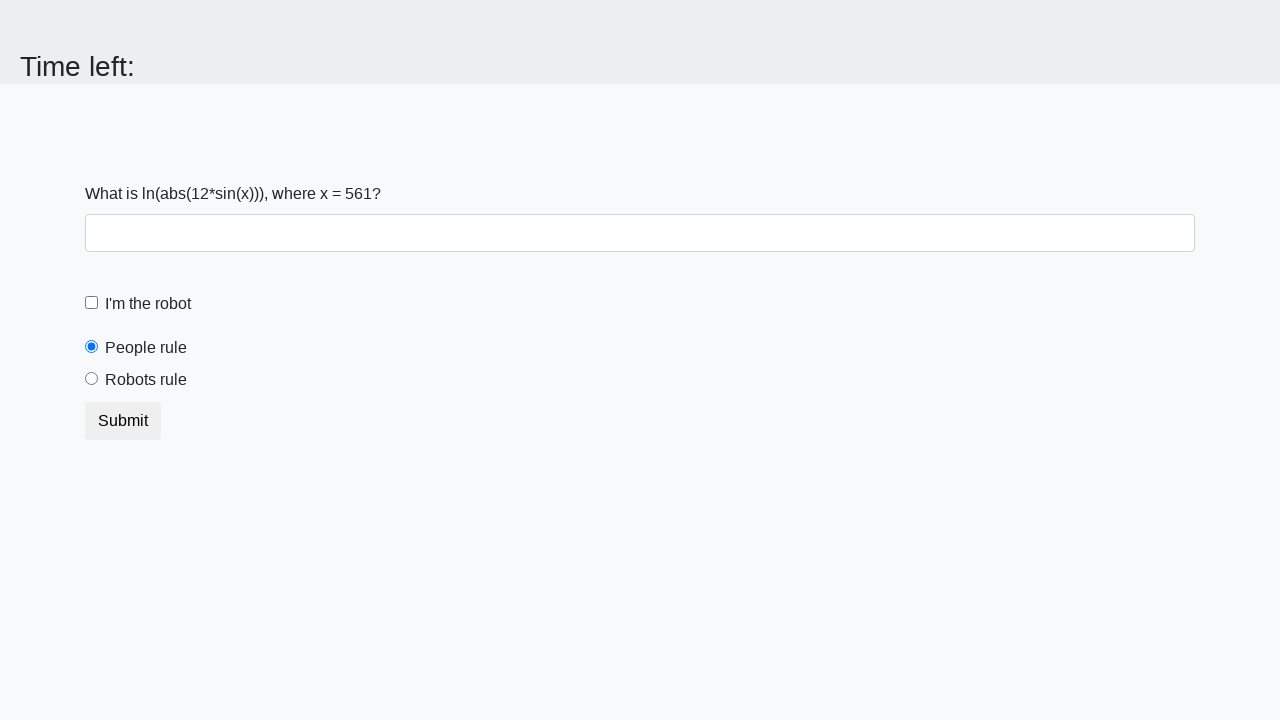

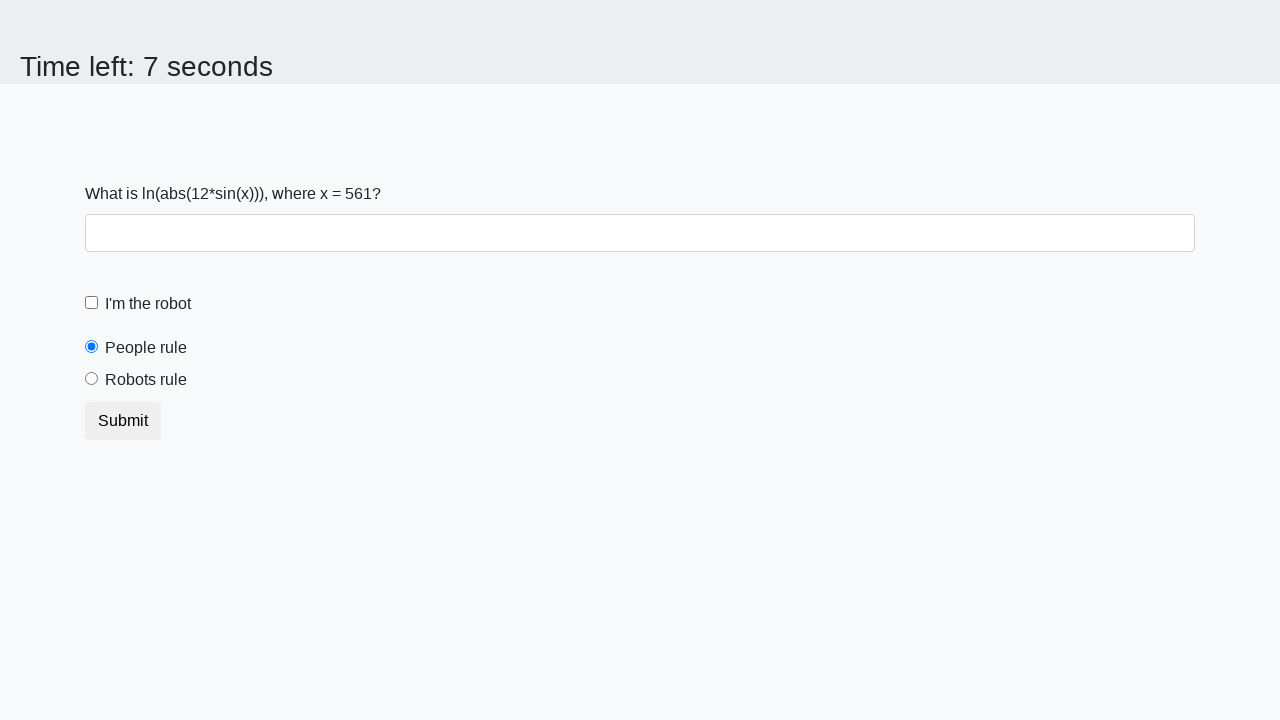